Tests a registration form by filling in first name, last name, and email fields, then submitting the form and verifying the success message.

Starting URL: http://suninjuly.github.io/registration1.html

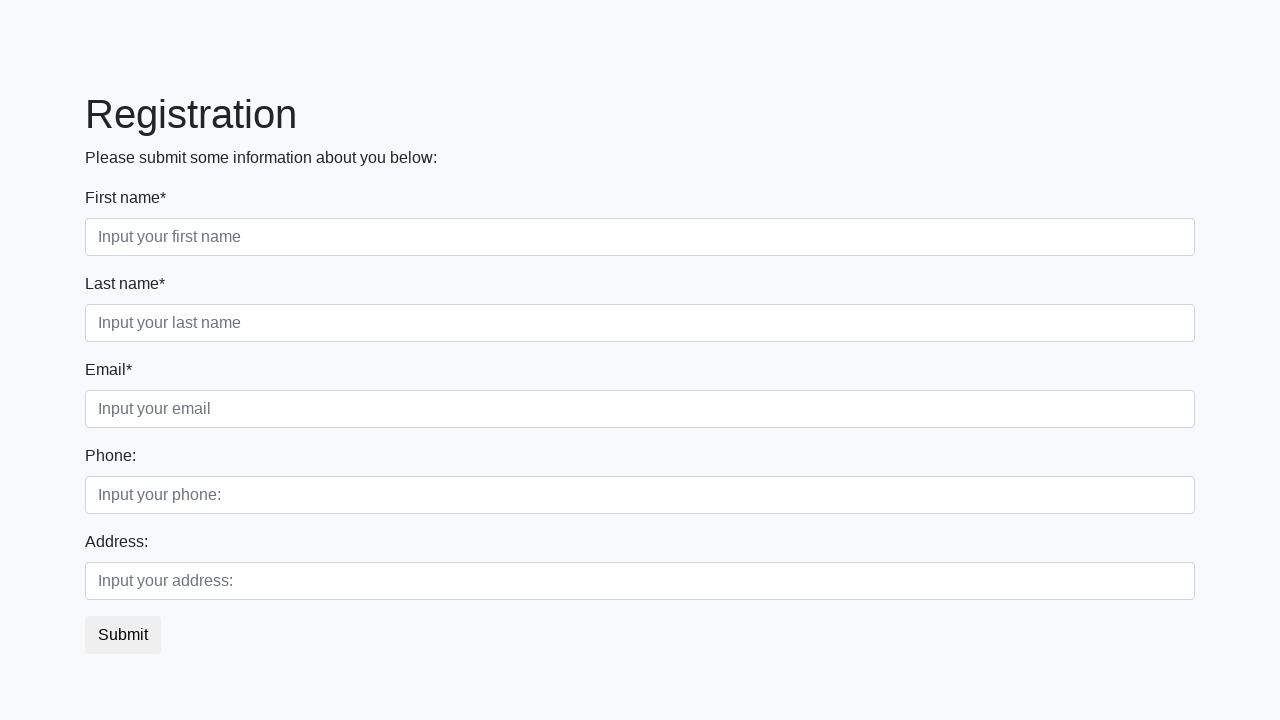

Filled first name field with 'Ivan' on div.first_block > div.form-group.first_class > input
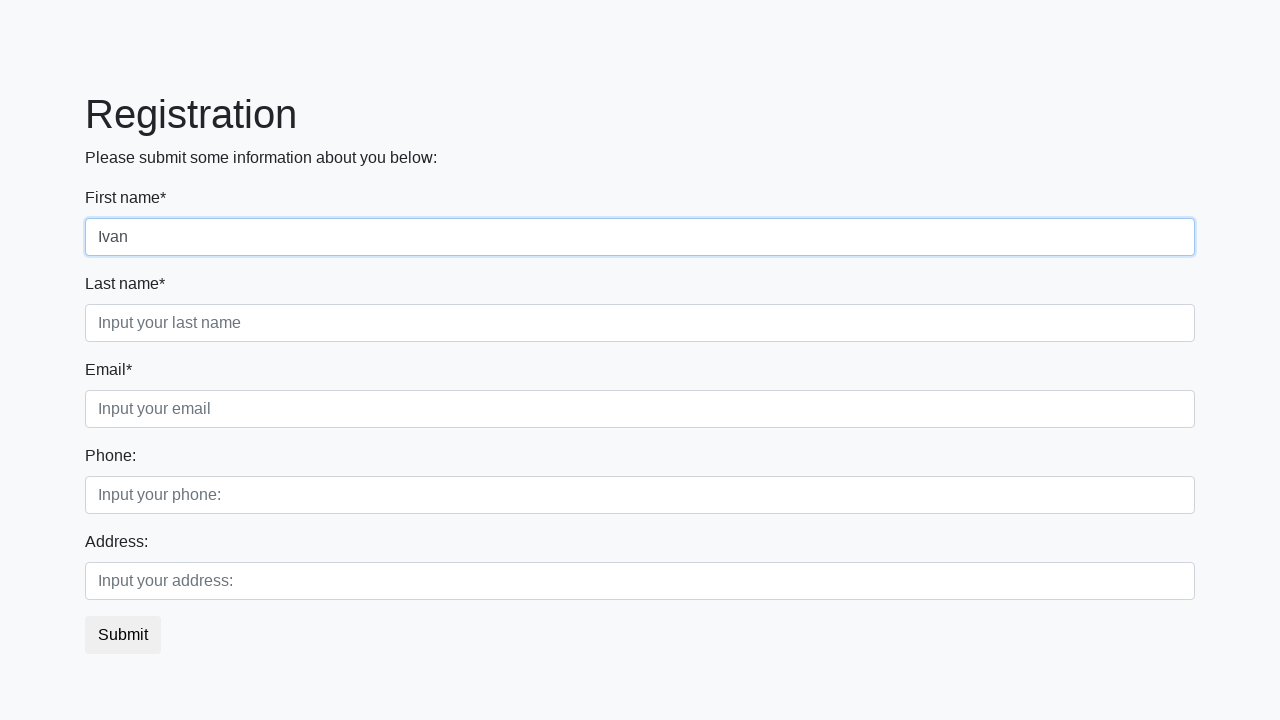

Filled last name field with 'Petrov' on div.first_block > div.form-group.second_class > input
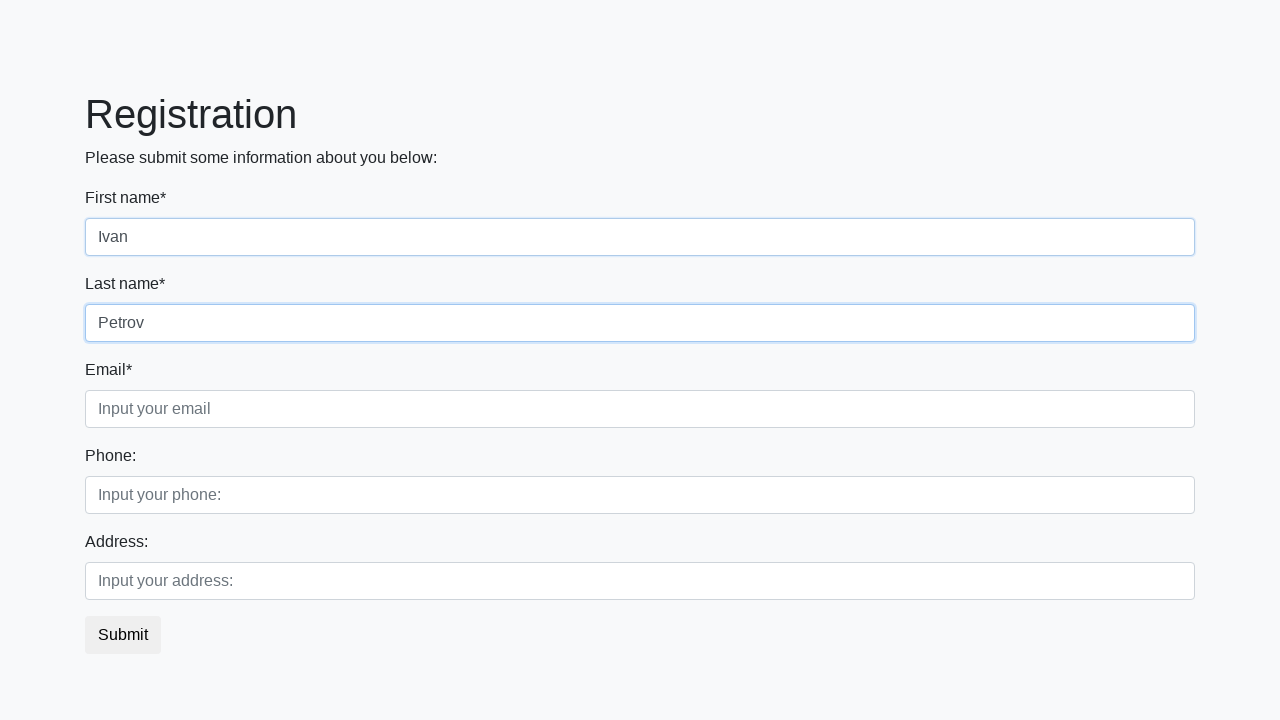

Filled email field with 'ivan.petrov@example.com' on div.first_block > div.form-group.third_class > input
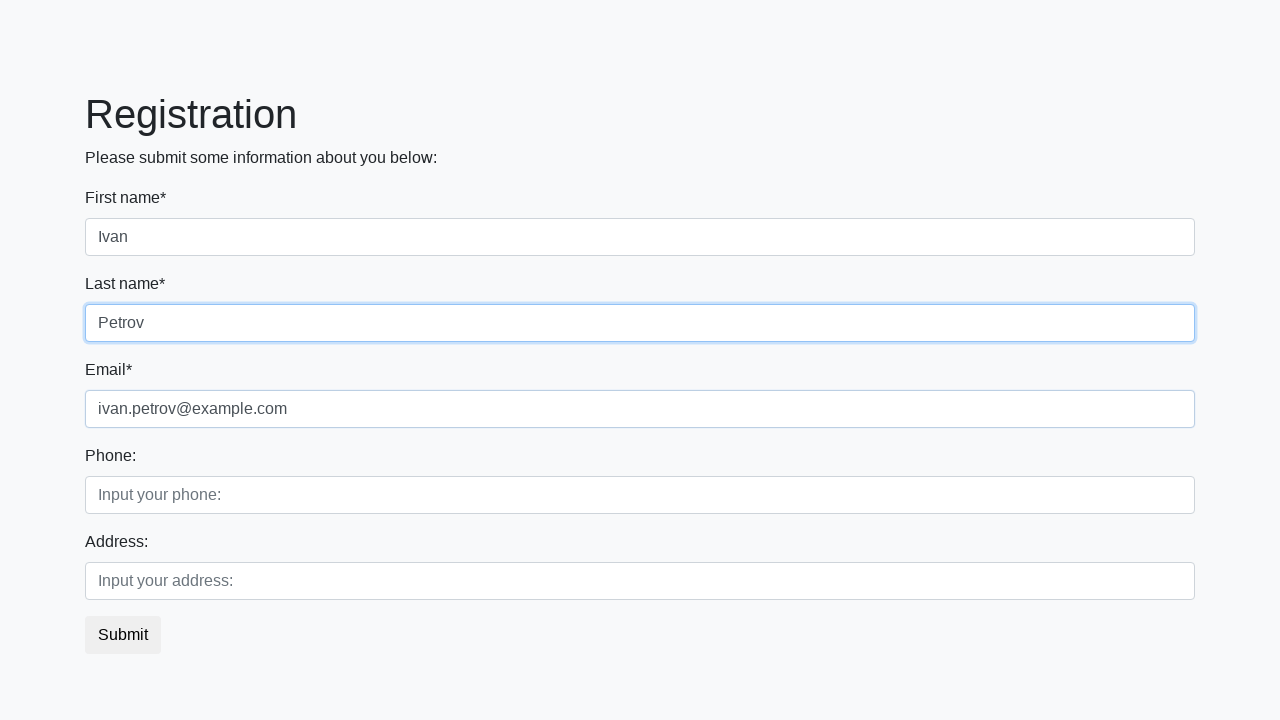

Clicked submit button to register at (123, 635) on button.btn
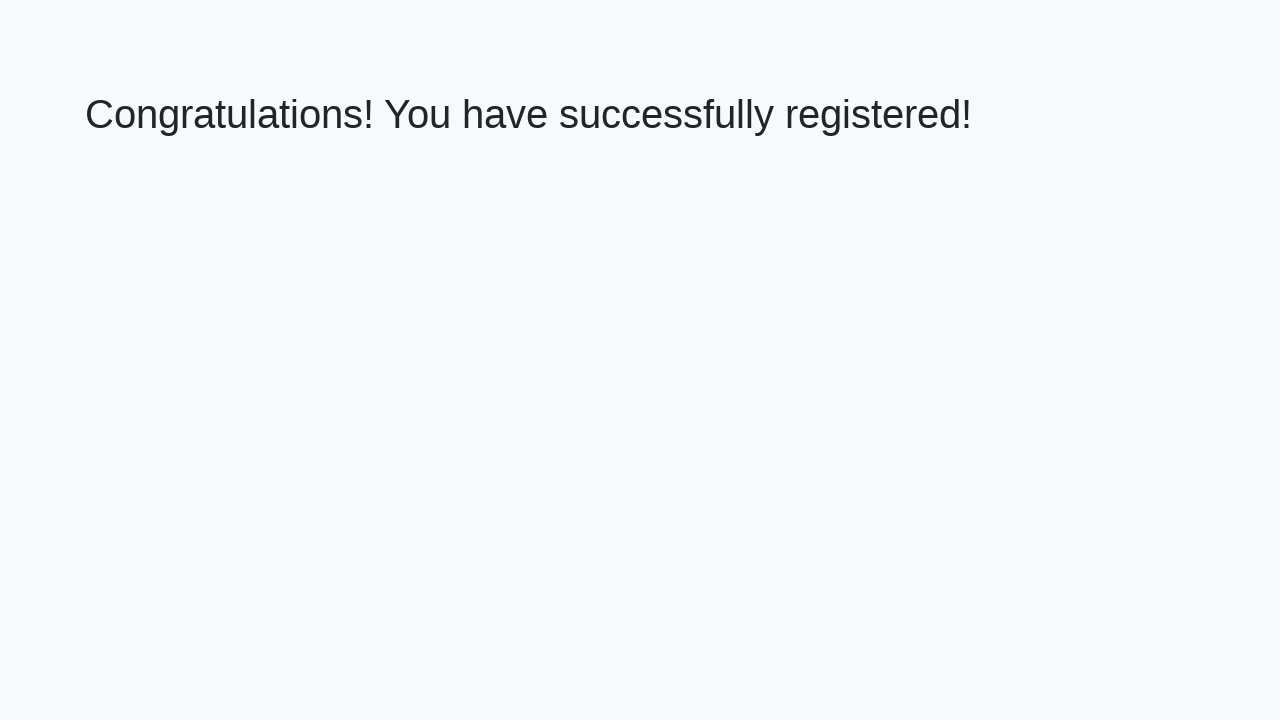

Success message header loaded
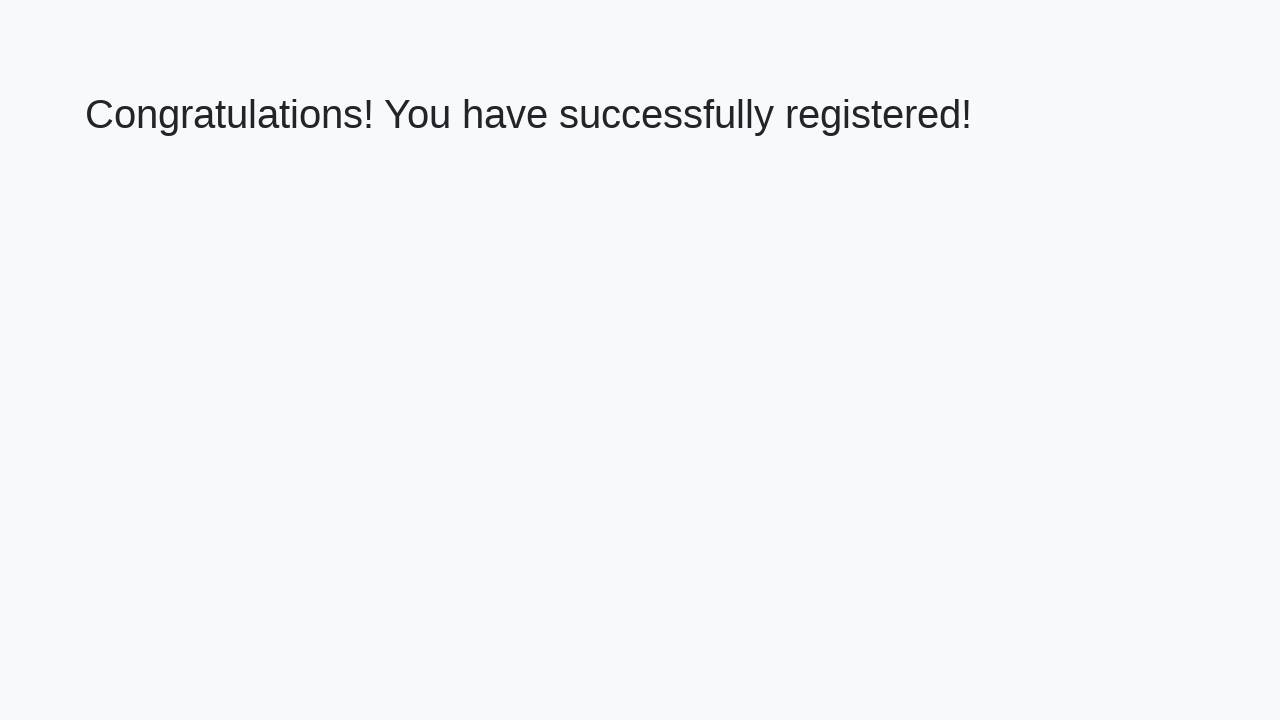

Retrieved success message text
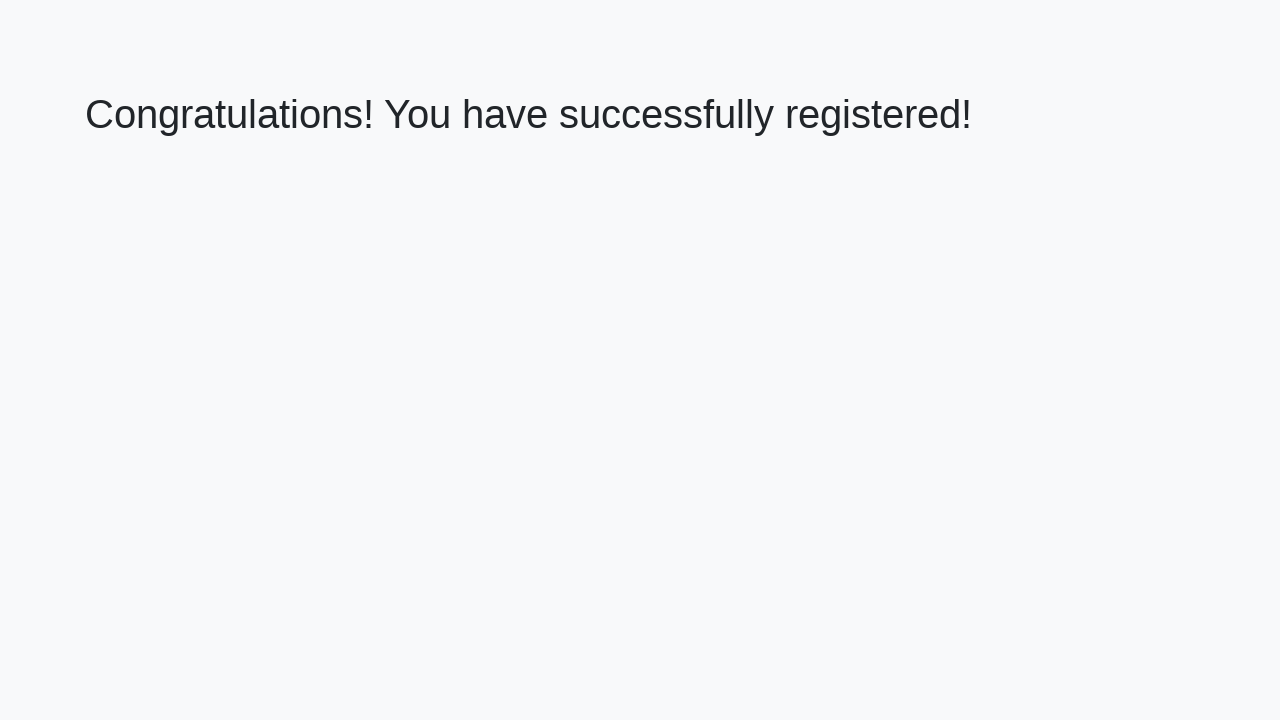

Verified success message: 'Congratulations! You have successfully registered!'
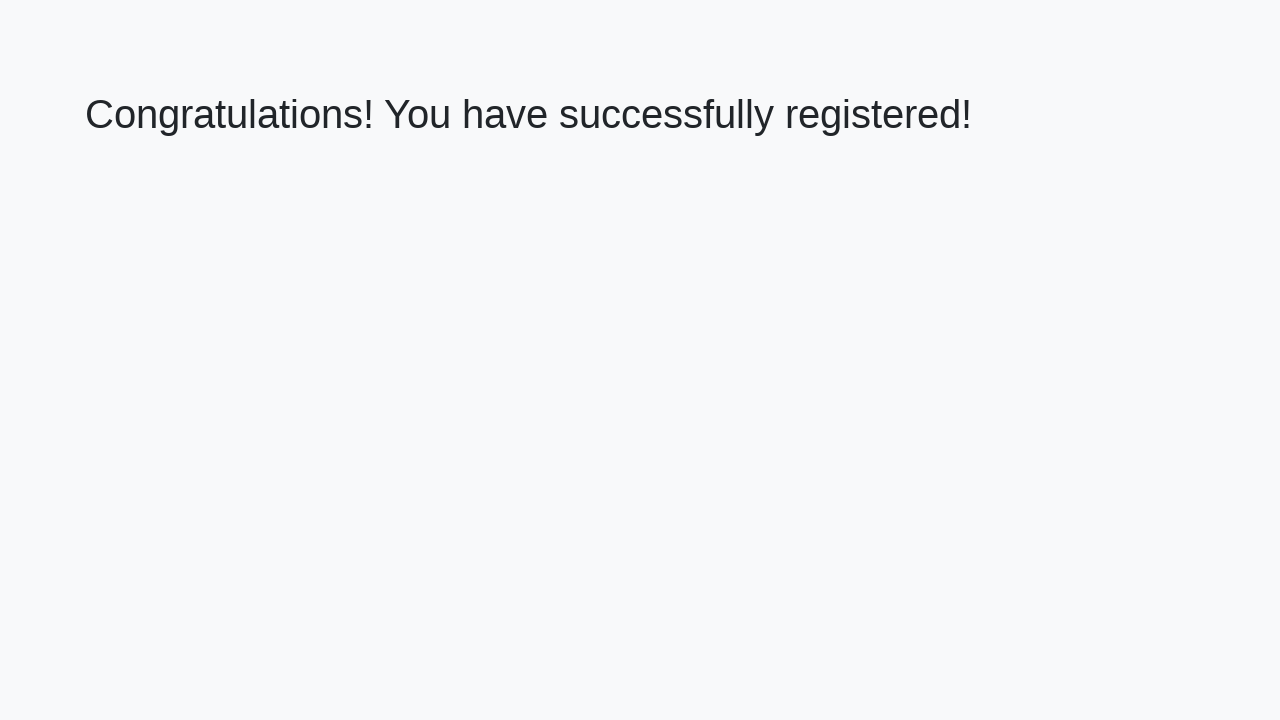

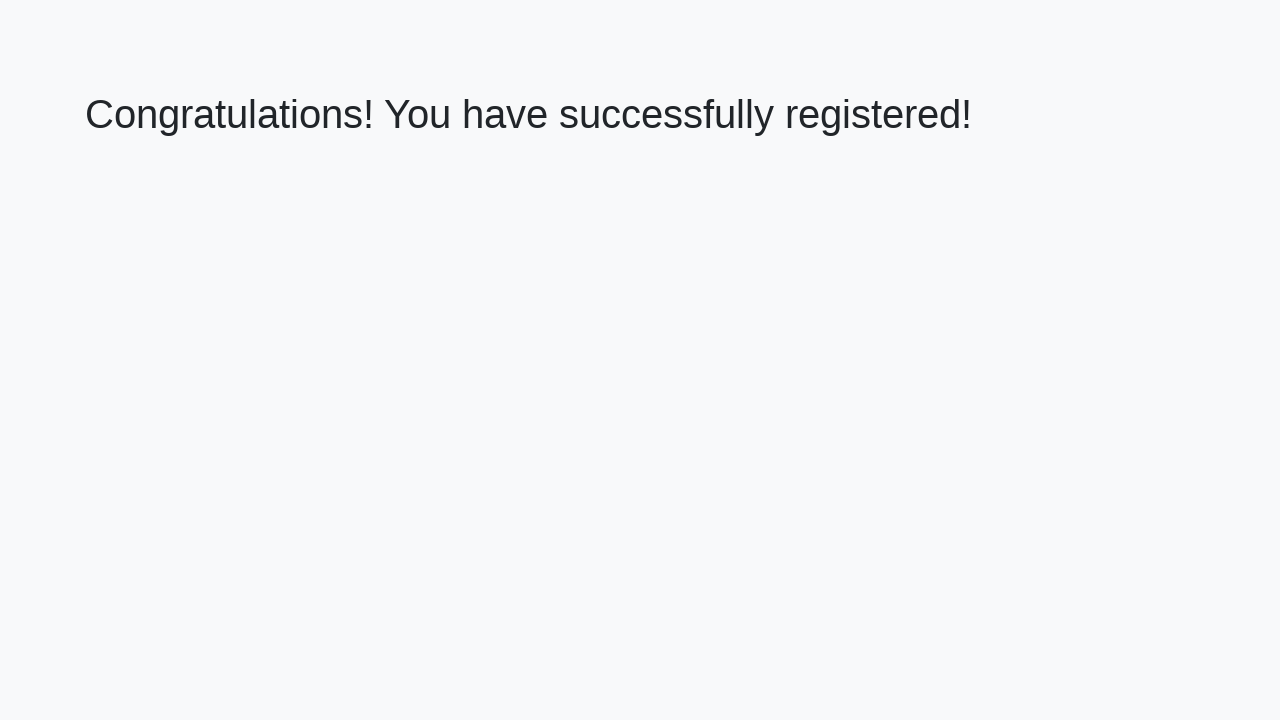